Navigates to the Opera Chromium Driver releases page on GitHub

Starting URL: https://www.github.com/operasoftware/operachromiumdriver/releases

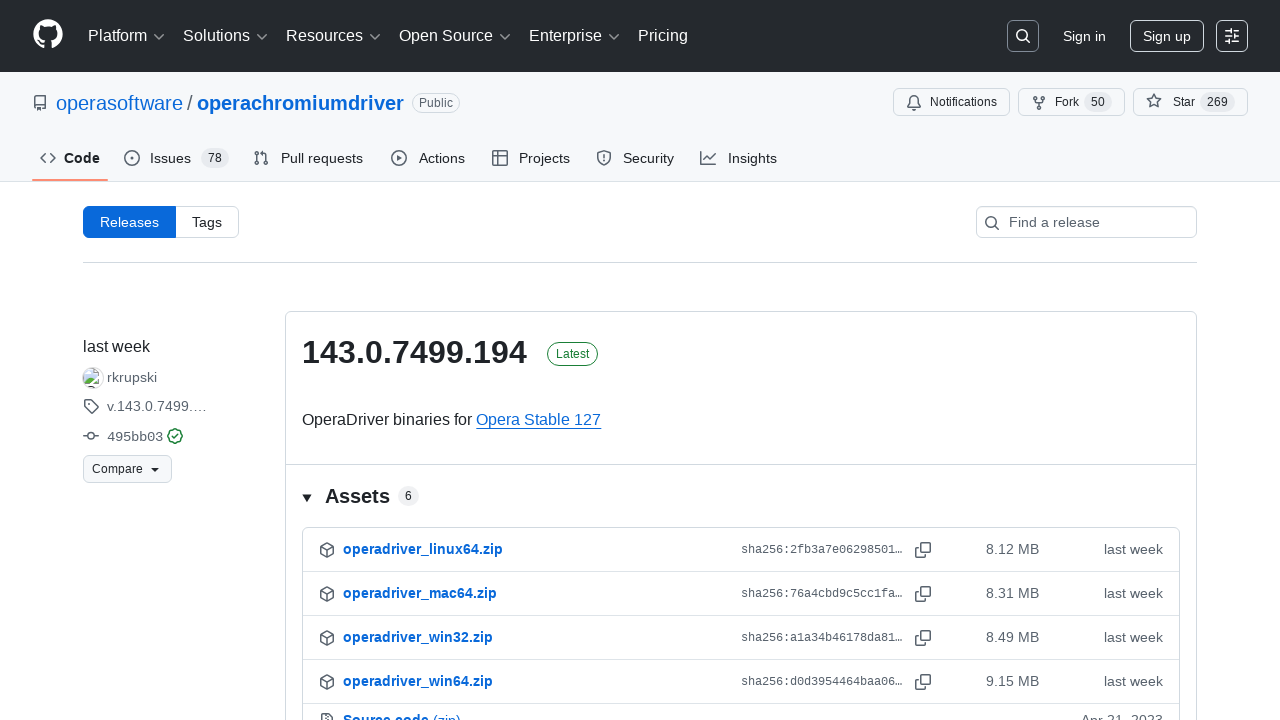

Navigated to Opera Chromium Driver releases page on GitHub
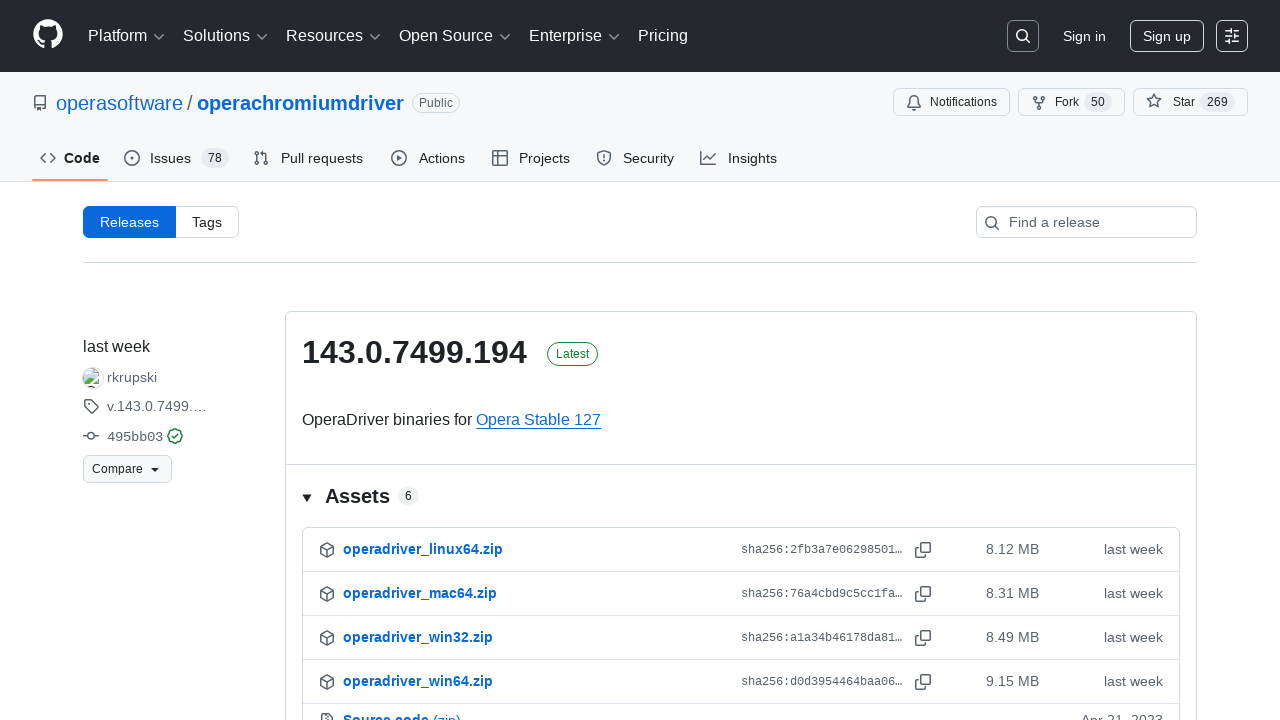

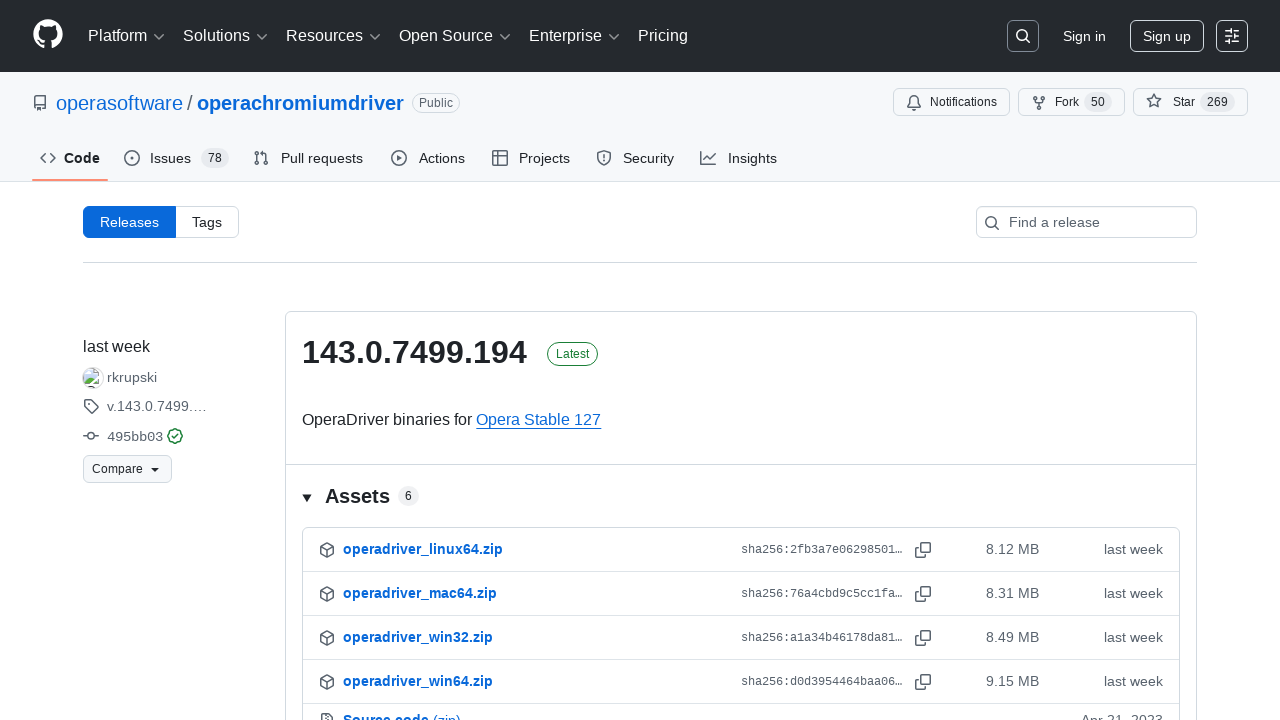